Tests dropdown selection and checkbox interaction by selecting an option, checking a checkbox, and submitting the form

Starting URL: https://www.selenium.dev/selenium/web/web-form.html

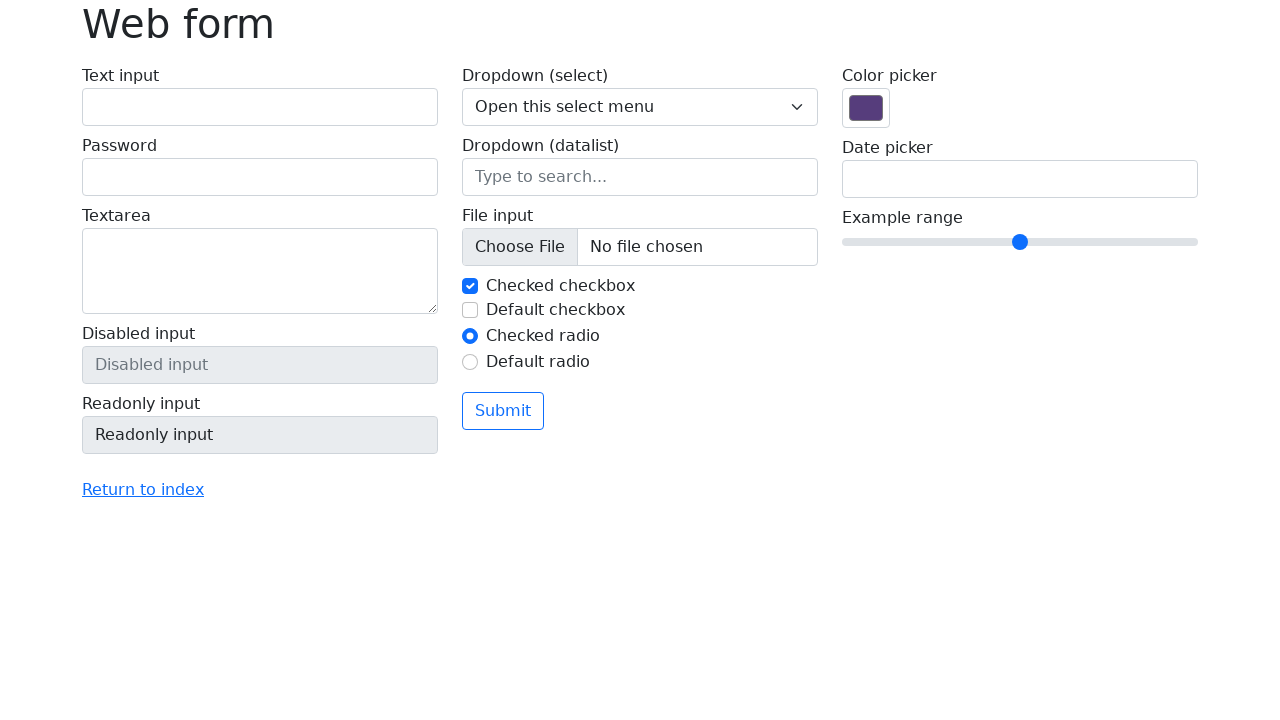

Selected option 2 from dropdown menu on select[name='my-select']
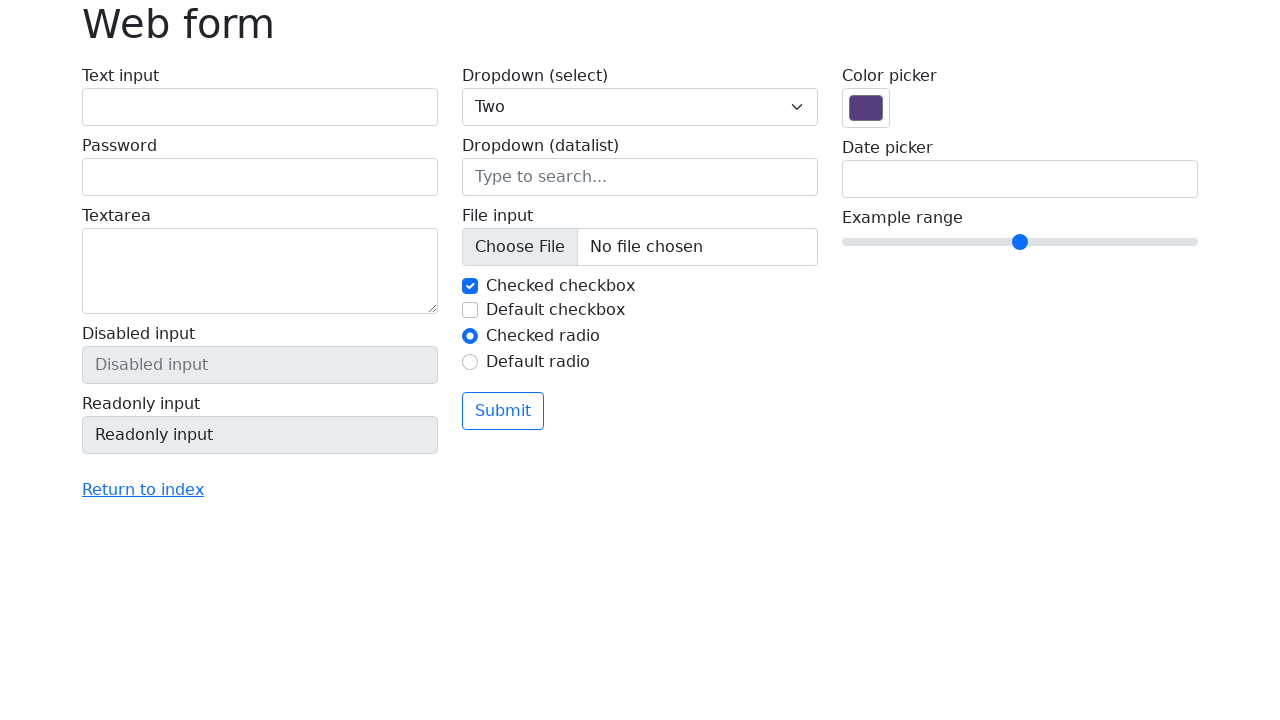

Checked the first checkbox on #my-check-1
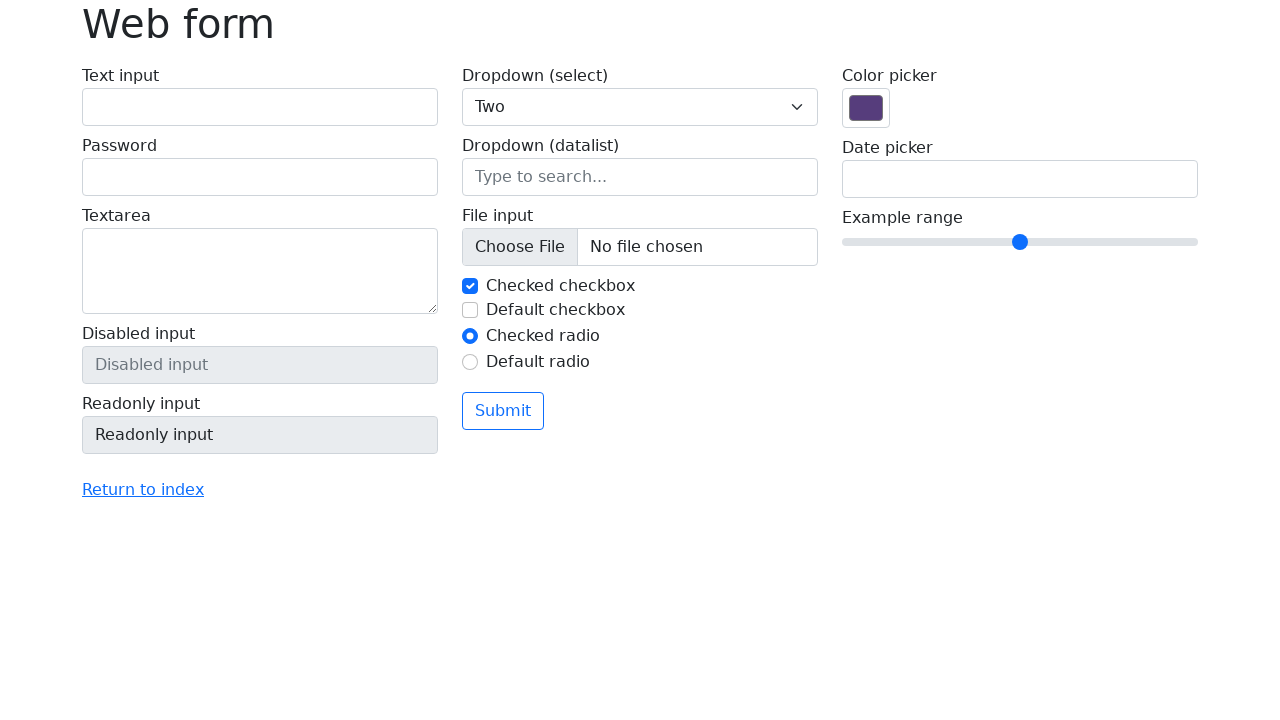

Clicked submit button to submit the form at (503, 411) on button[type='submit']
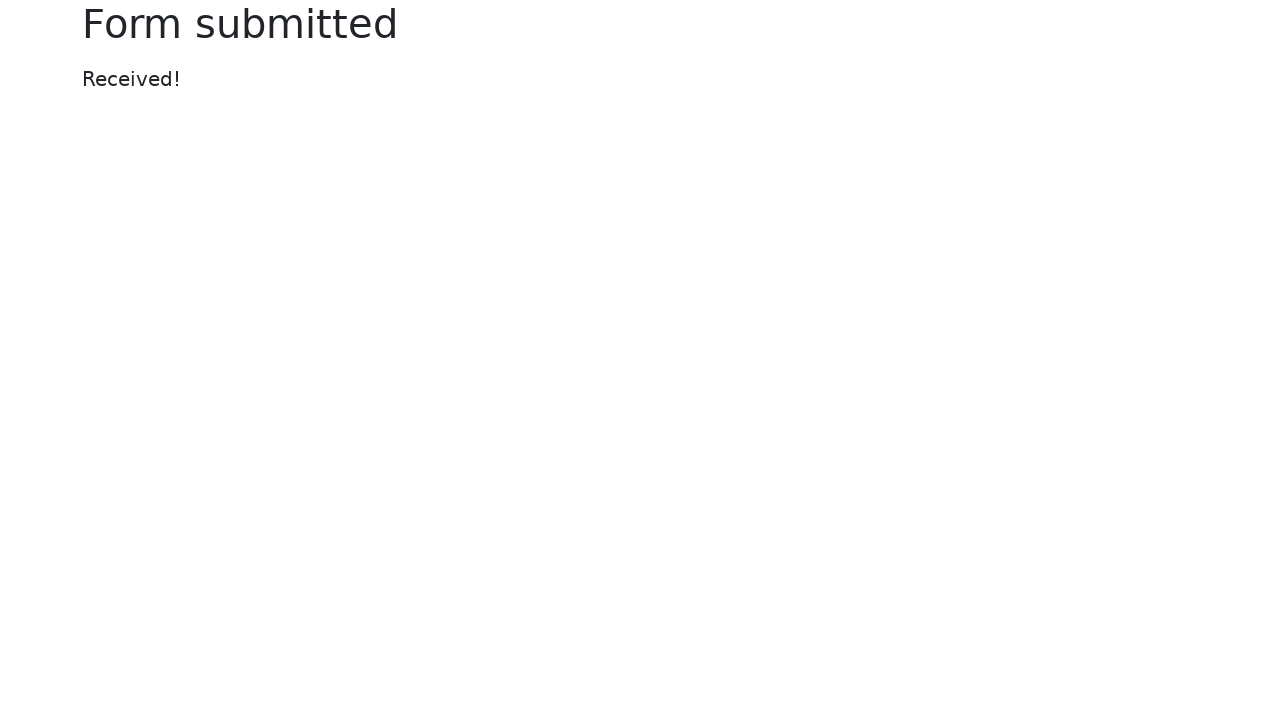

Verified form submission with 'Received!' message displayed
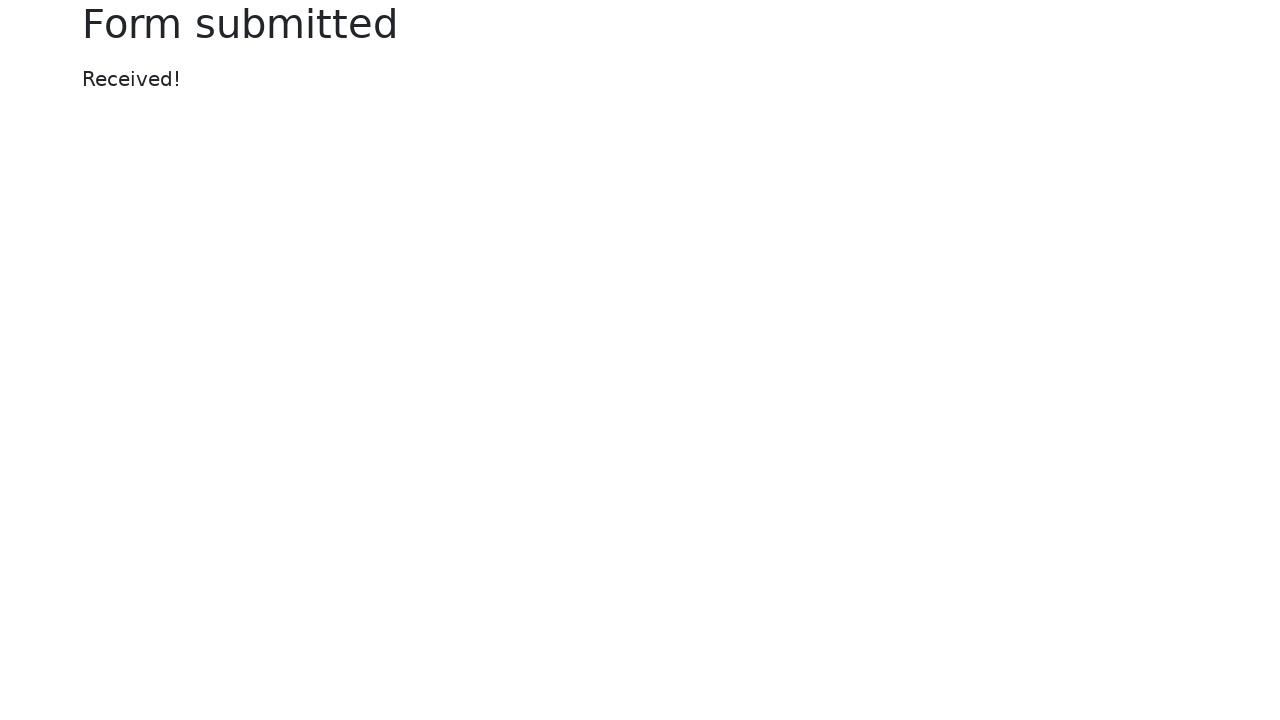

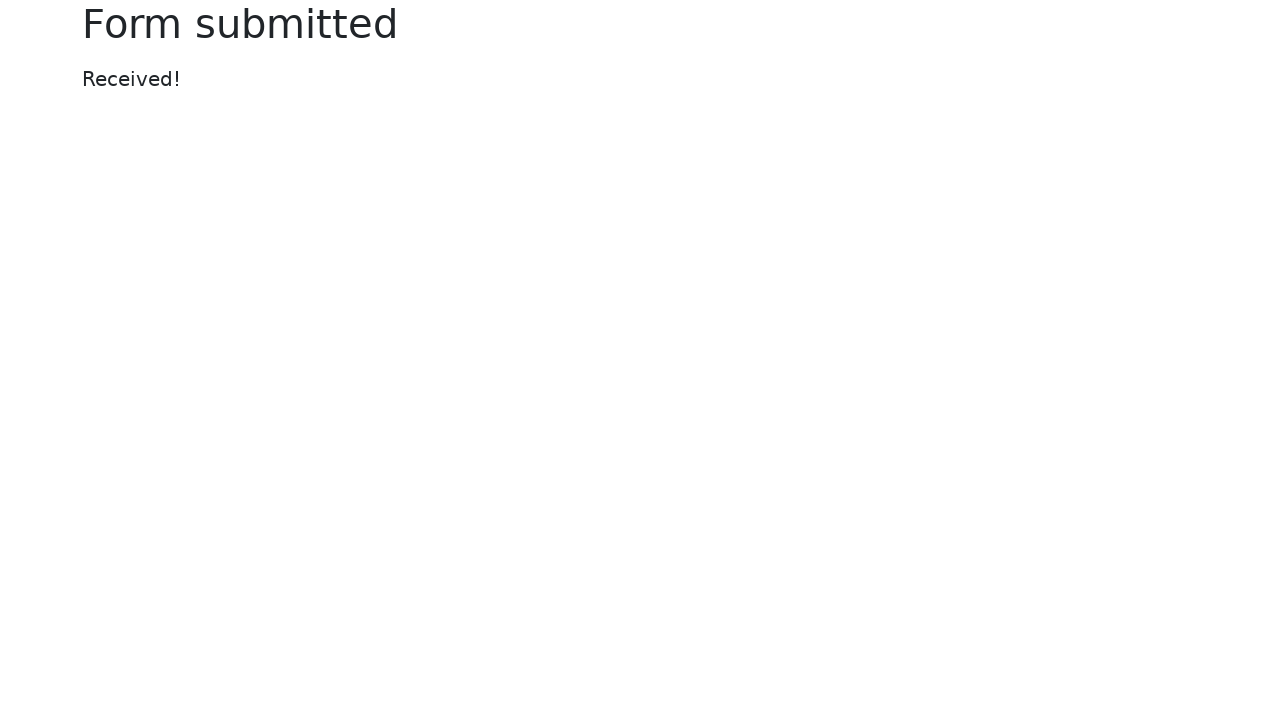